Tests different button click types (double-click, right-click, and regular click) on a demo page and verifies that confirmation messages appear for each action

Starting URL: https://demoqa.com/buttons

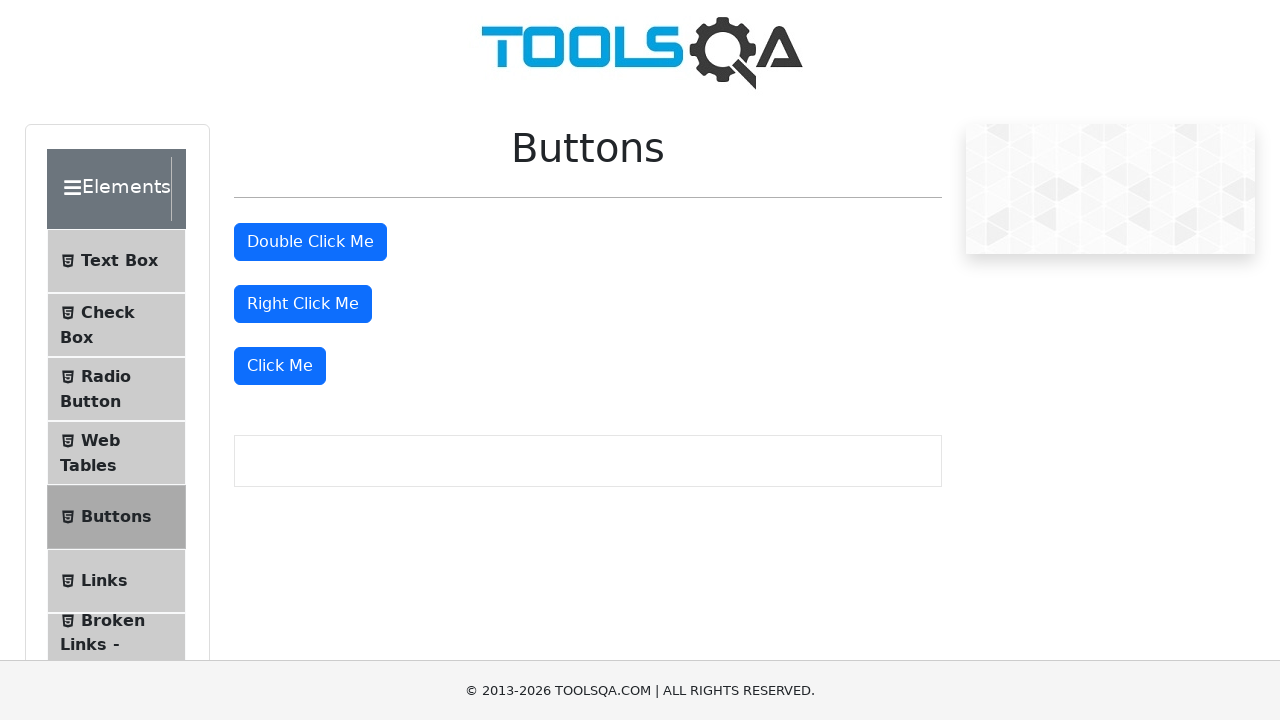

Located the 'Double Click Me' button
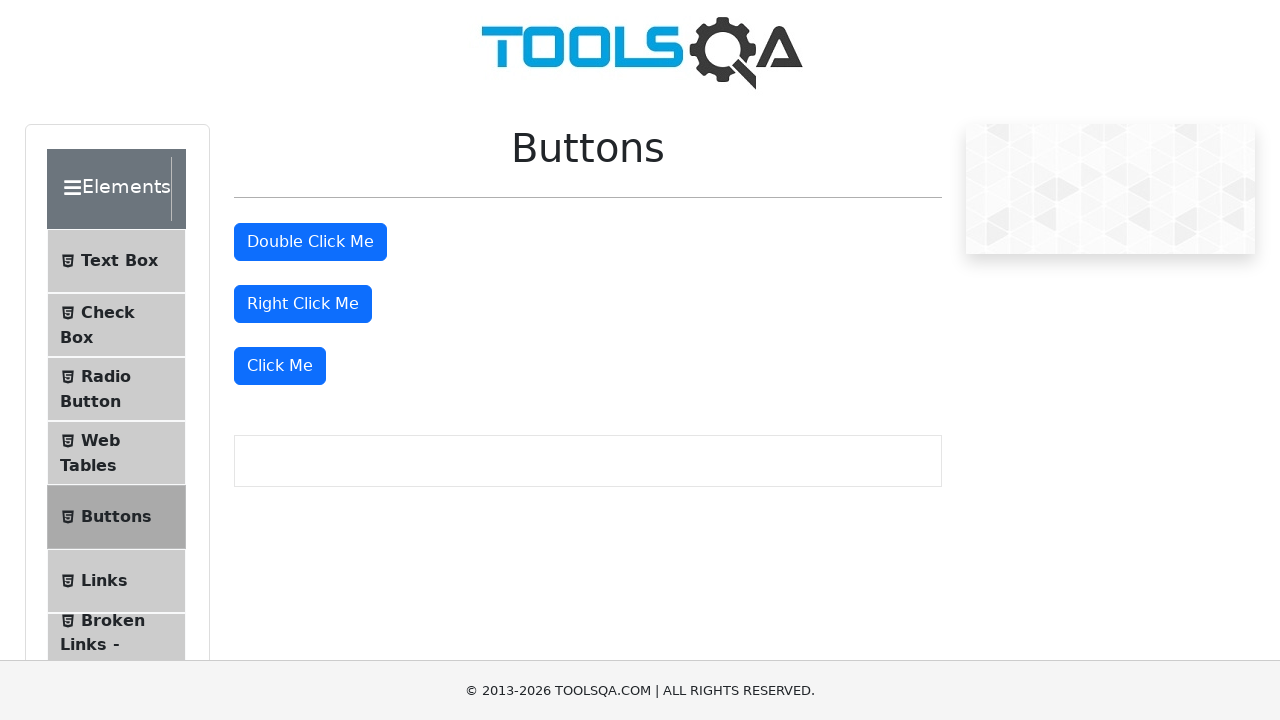

Located the 'Right Click Me' button
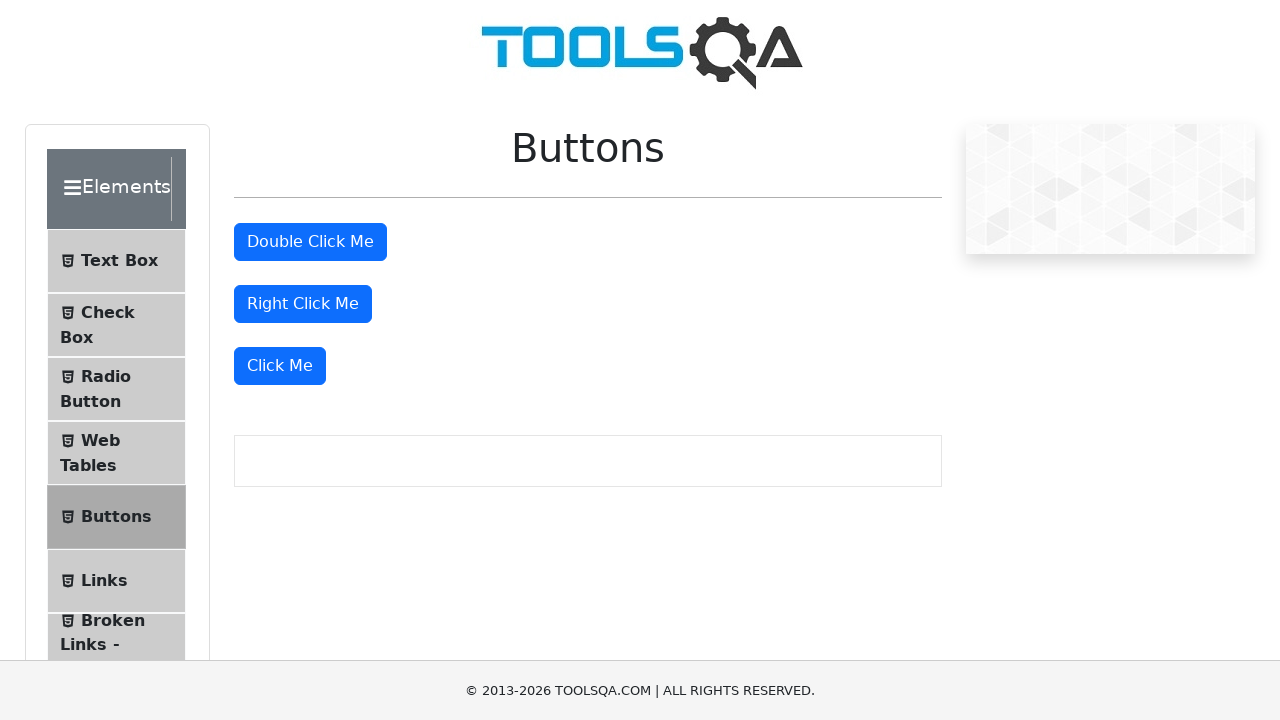

Located the 'Click Me' button
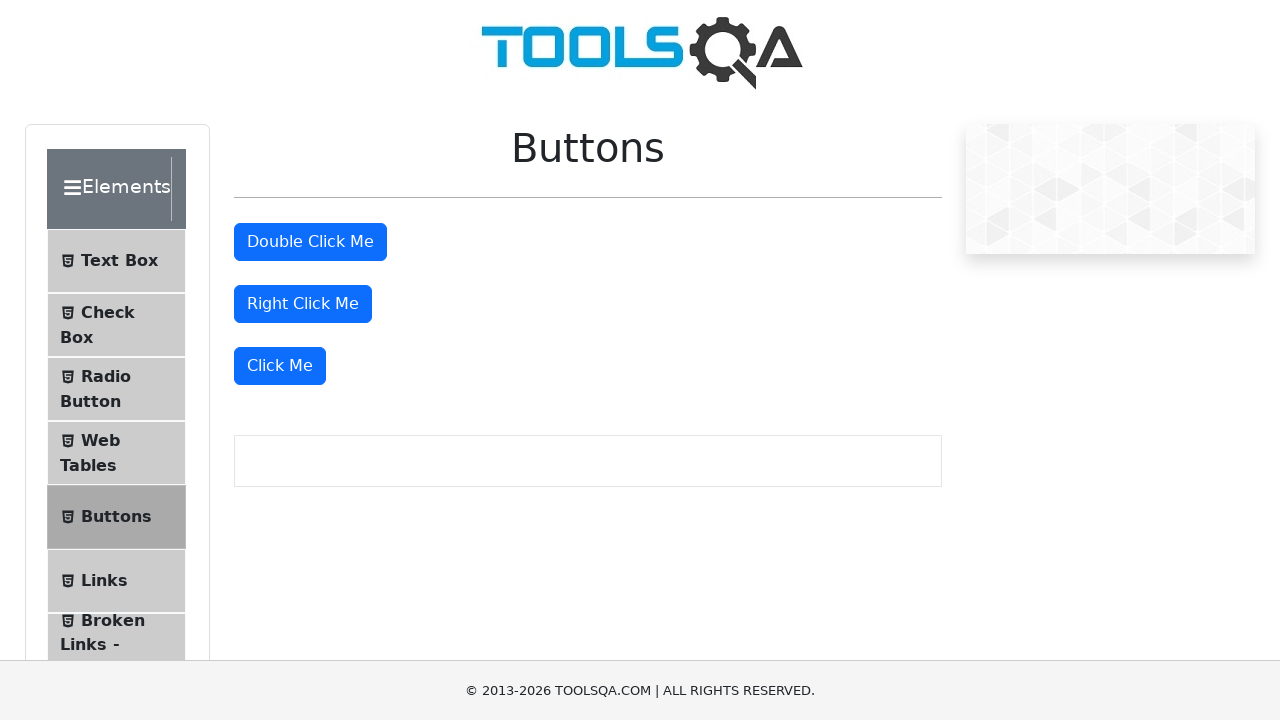

Double-clicked the 'Double Click Me' button at (310, 242) on xpath=//button[.='Double Click Me']
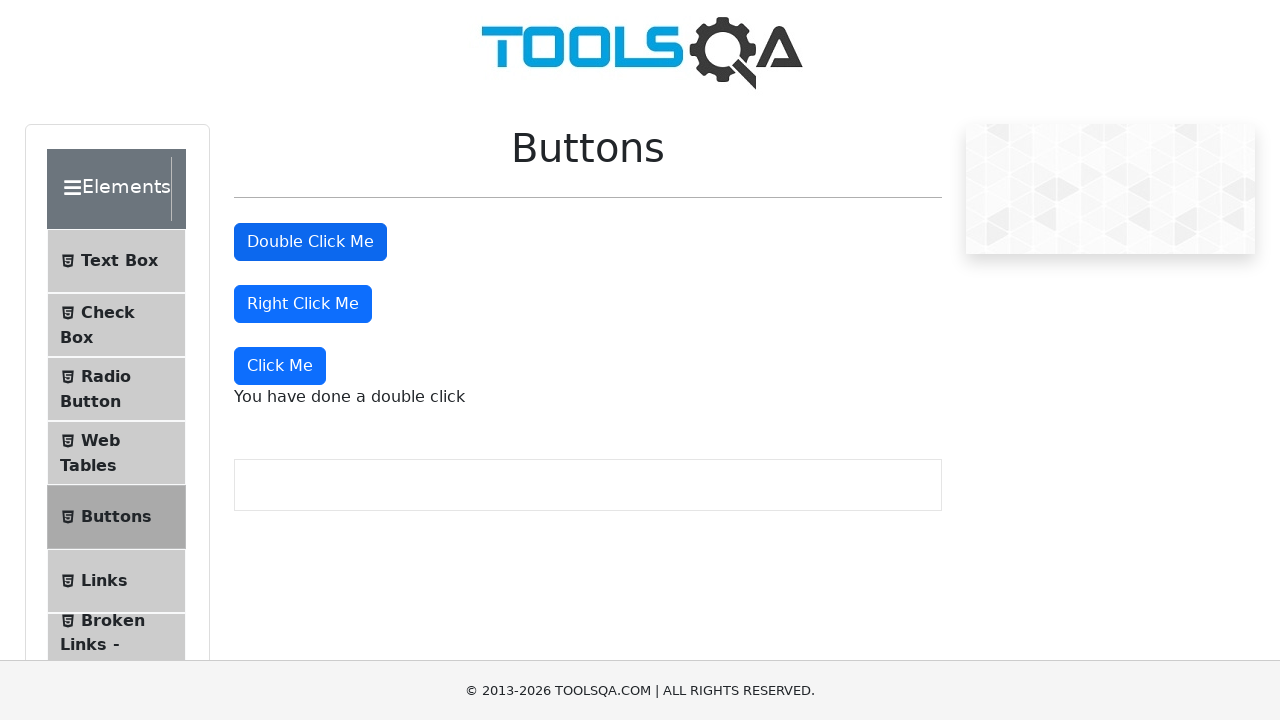

Right-clicked the 'Right Click Me' button at (303, 304) on xpath=//button[.='Right Click Me']
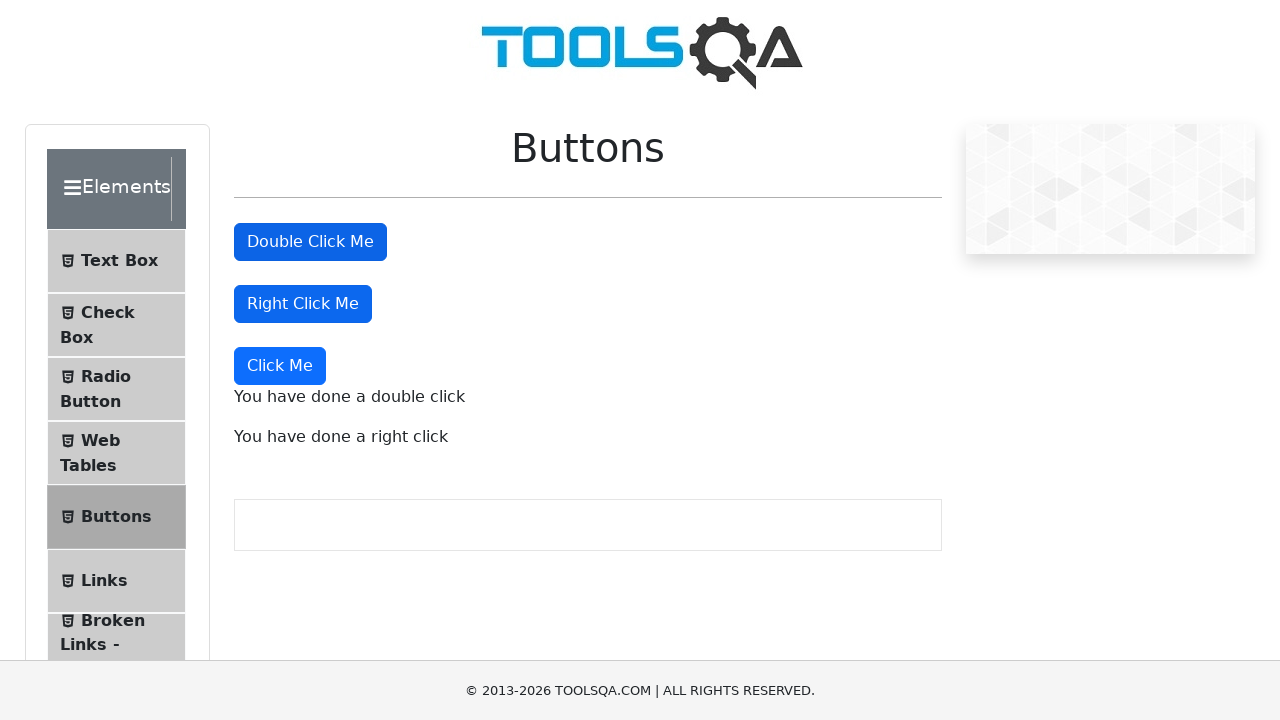

Clicked the 'Click Me' button at (280, 366) on xpath=//button[.='Click Me']
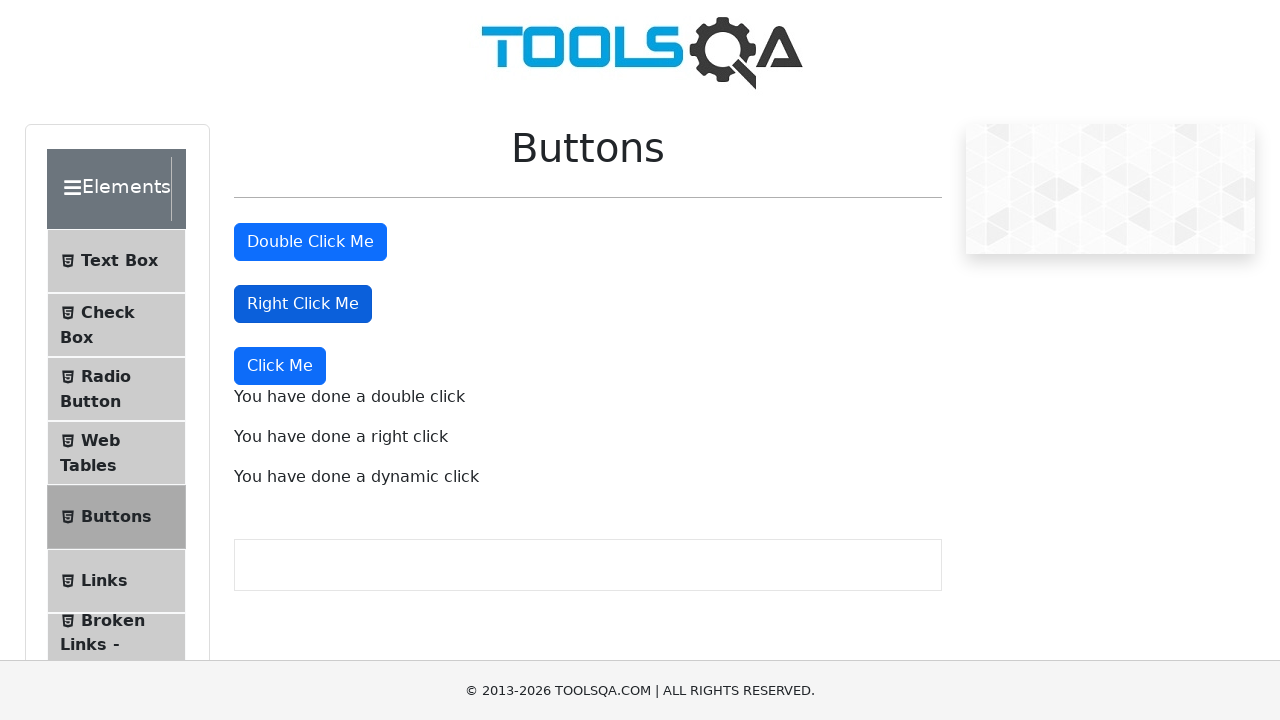

Confirmed 'You have done a double click' message appeared
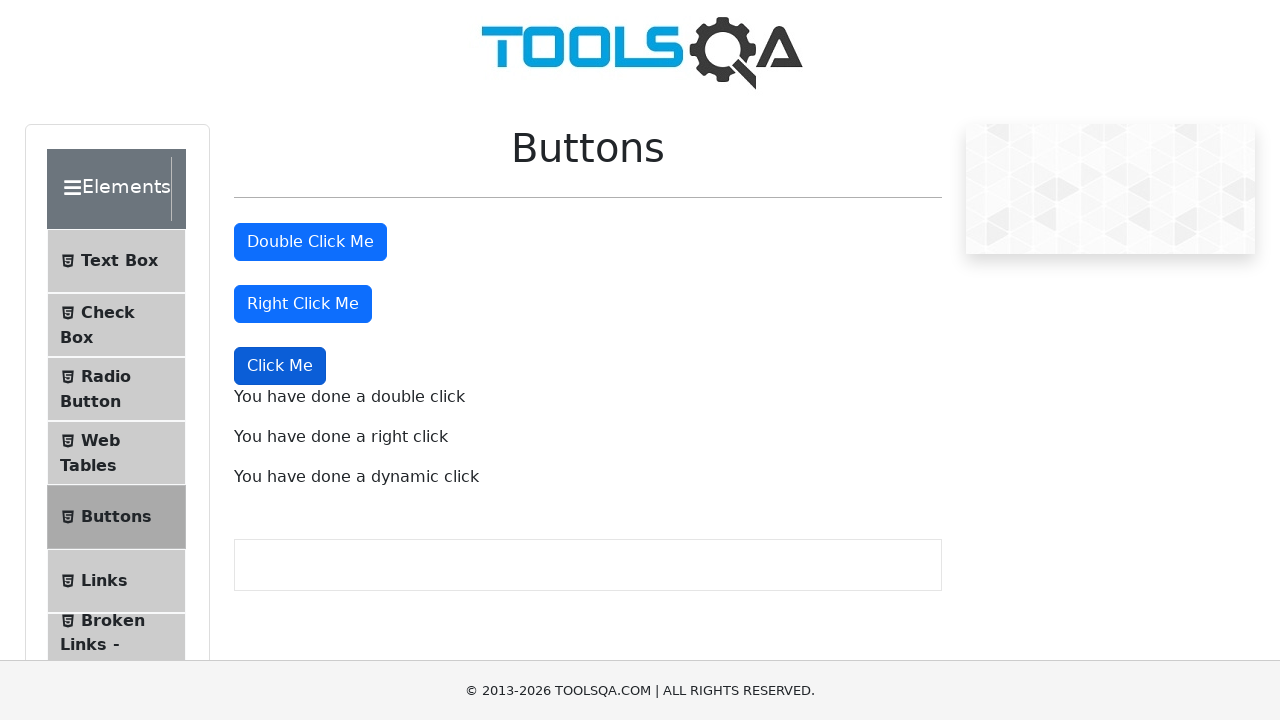

Confirmed 'You have done a right click' message appeared
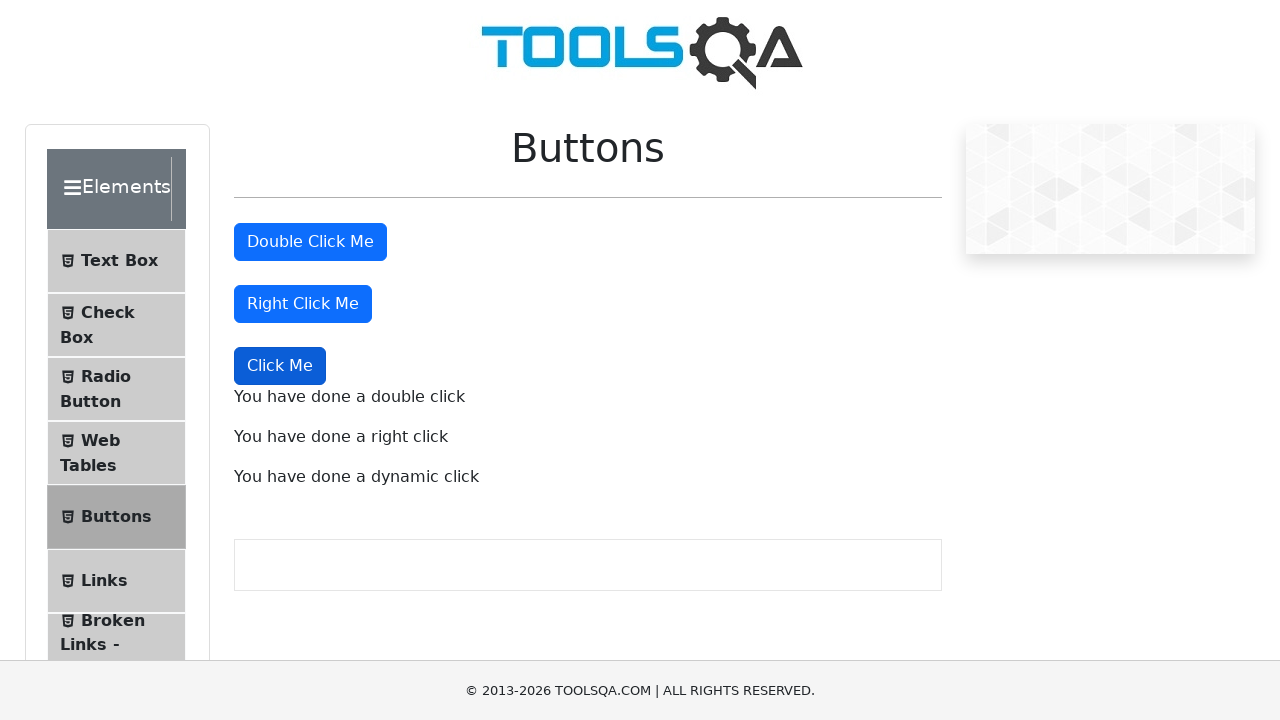

Confirmed 'You have done a dynamic click' message appeared
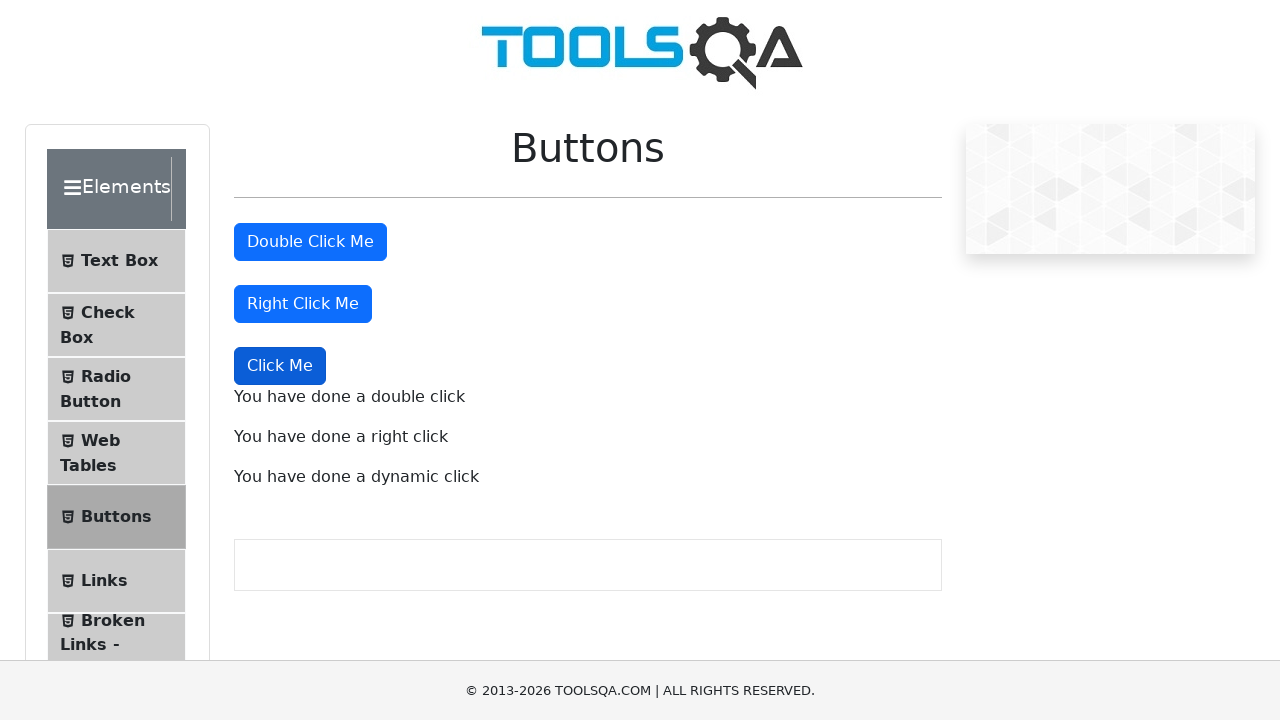

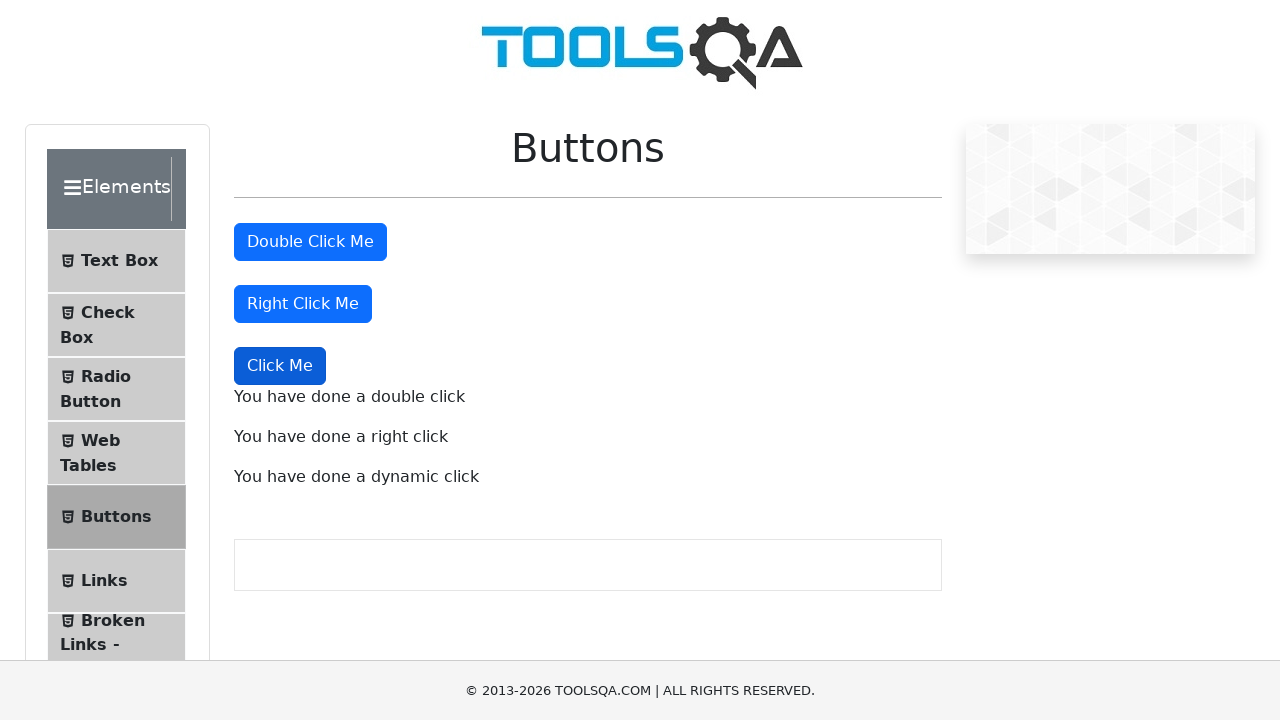